Tests dynamic controls by clicking an Enable button, waiting for a text field to become clickable, entering text, and verifying the text was entered correctly.

Starting URL: https://the-internet.herokuapp.com/dynamic_controls

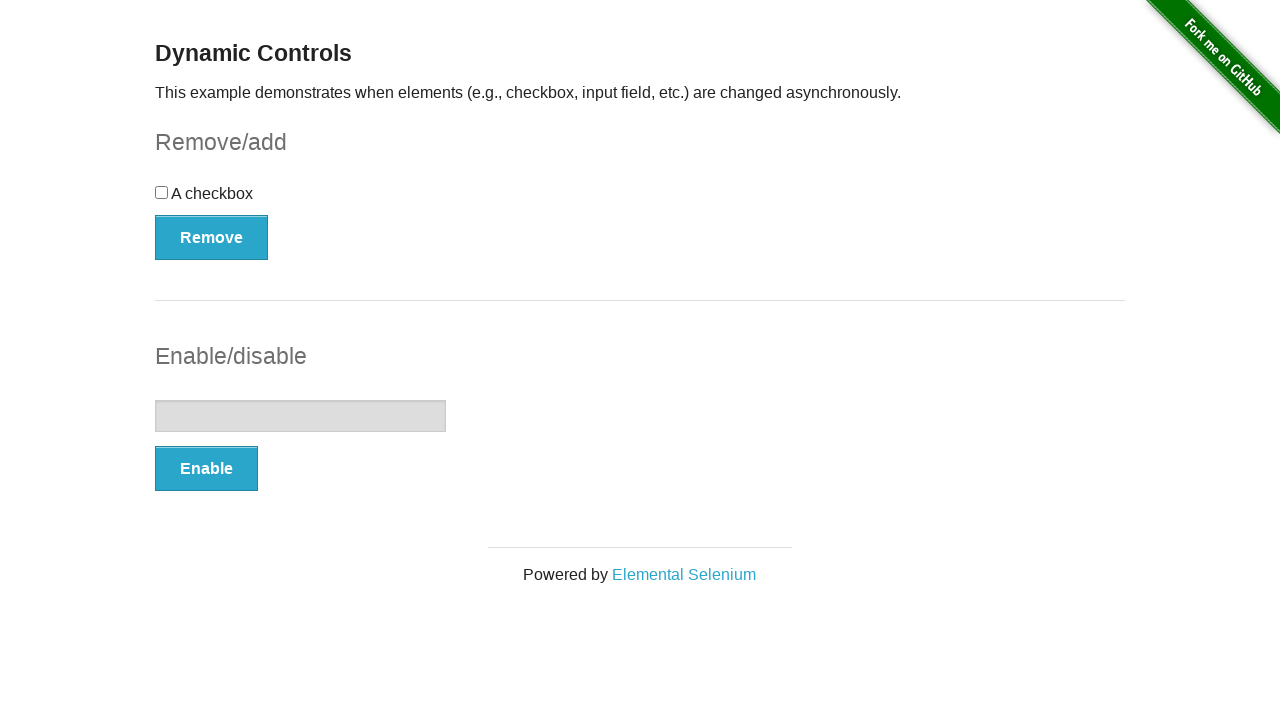

Clicked Enable button to enable text field at (206, 469) on xpath=//button[text()='Enable']
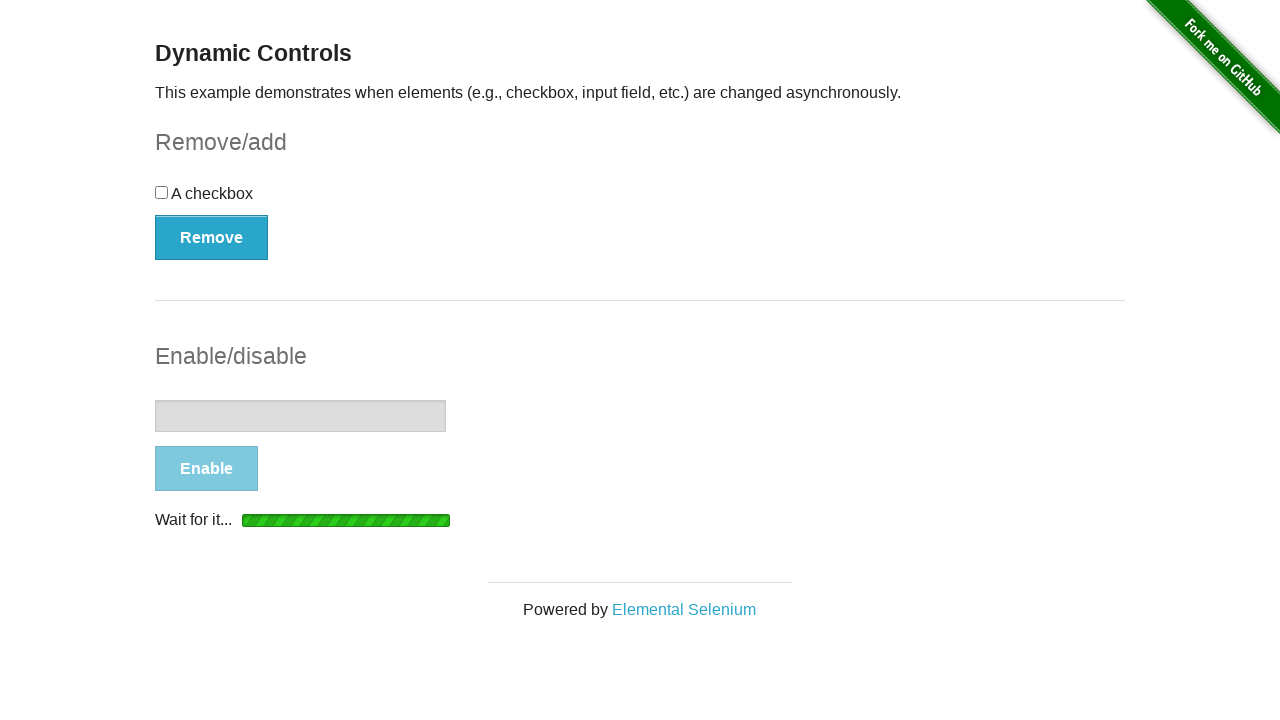

Text field became visible and enabled
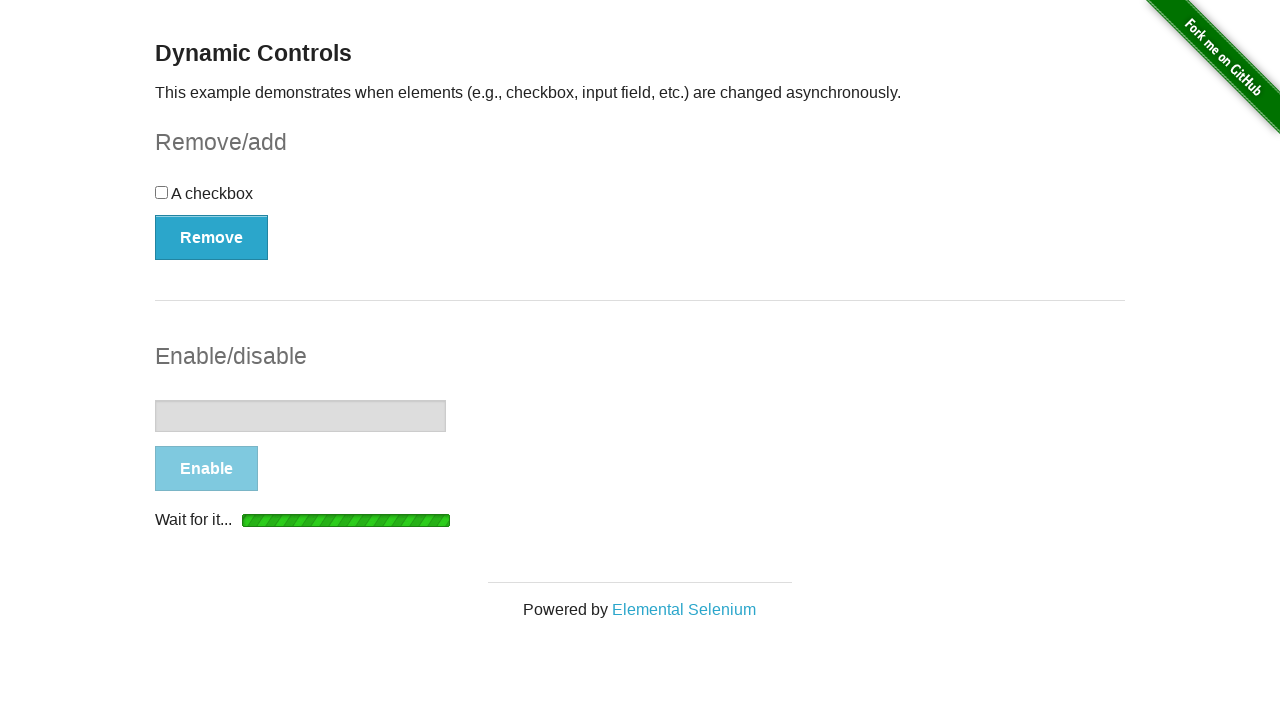

Entered 'Hello' into the text field on //input[@type='text']
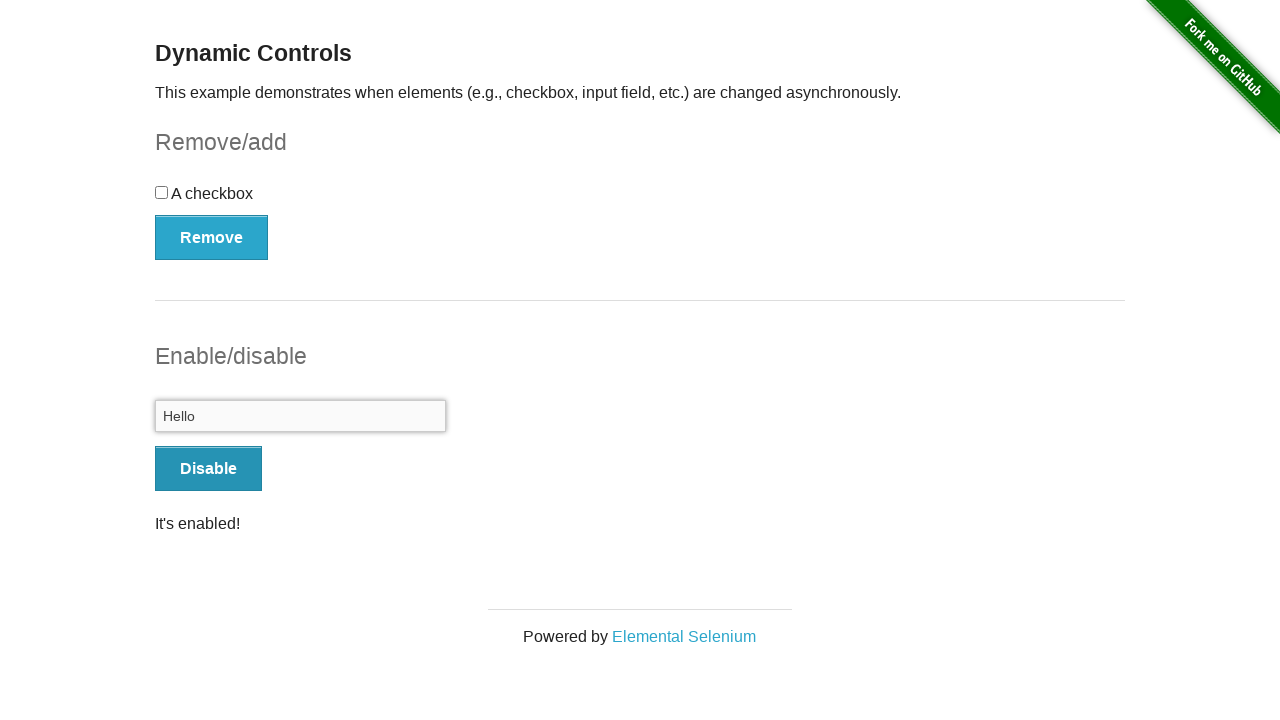

Verified that 'Hello' was successfully entered in the text field
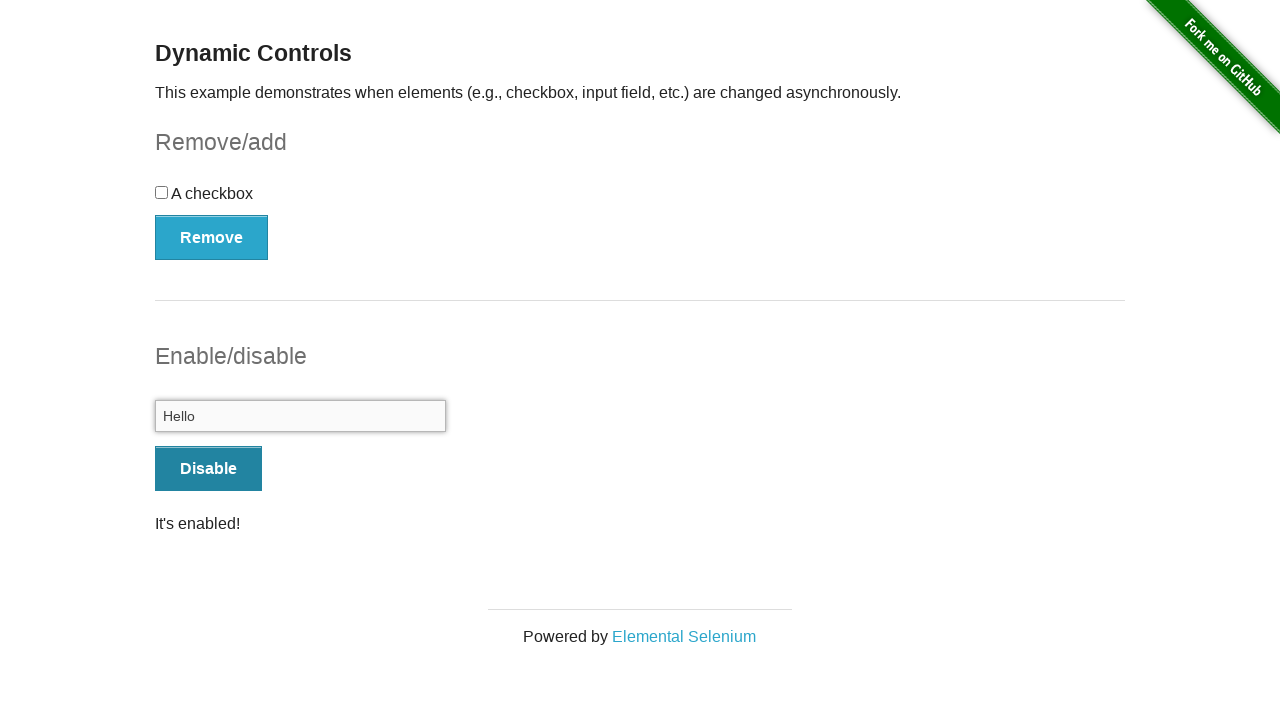

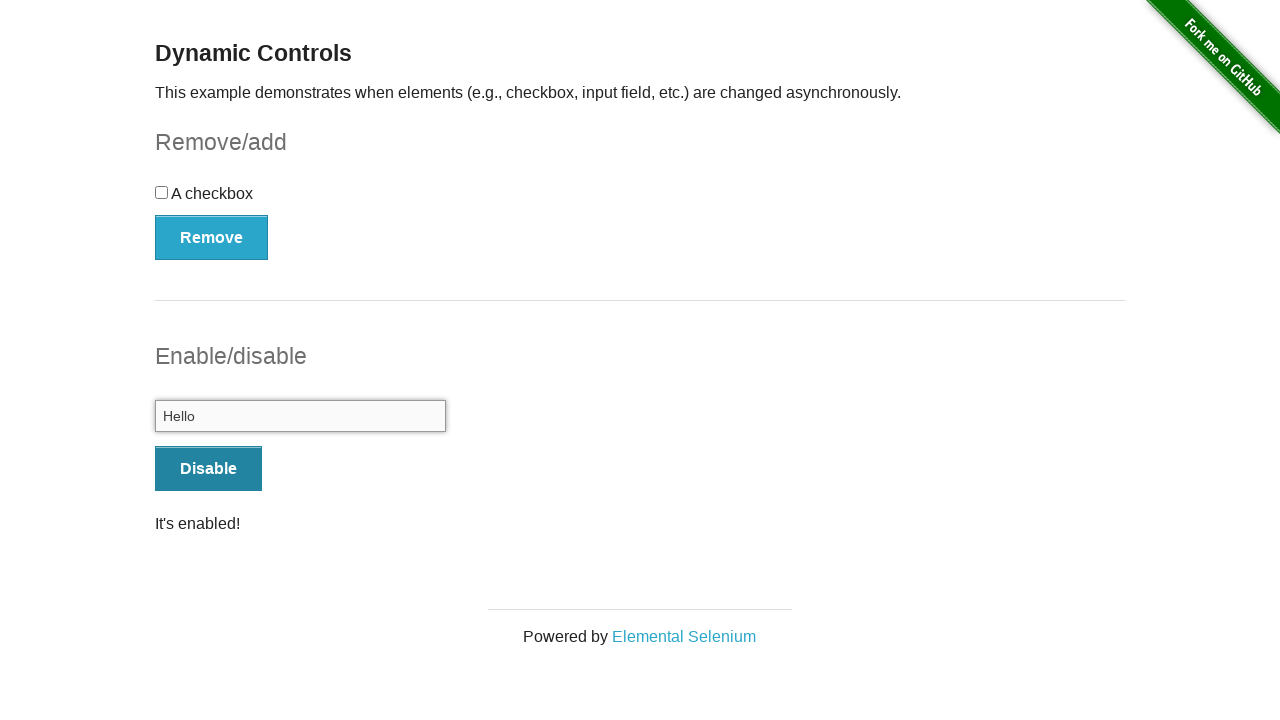